Gets attribute value from element to demonstrate attribute access

Starting URL: https://demoqa.com/text-box

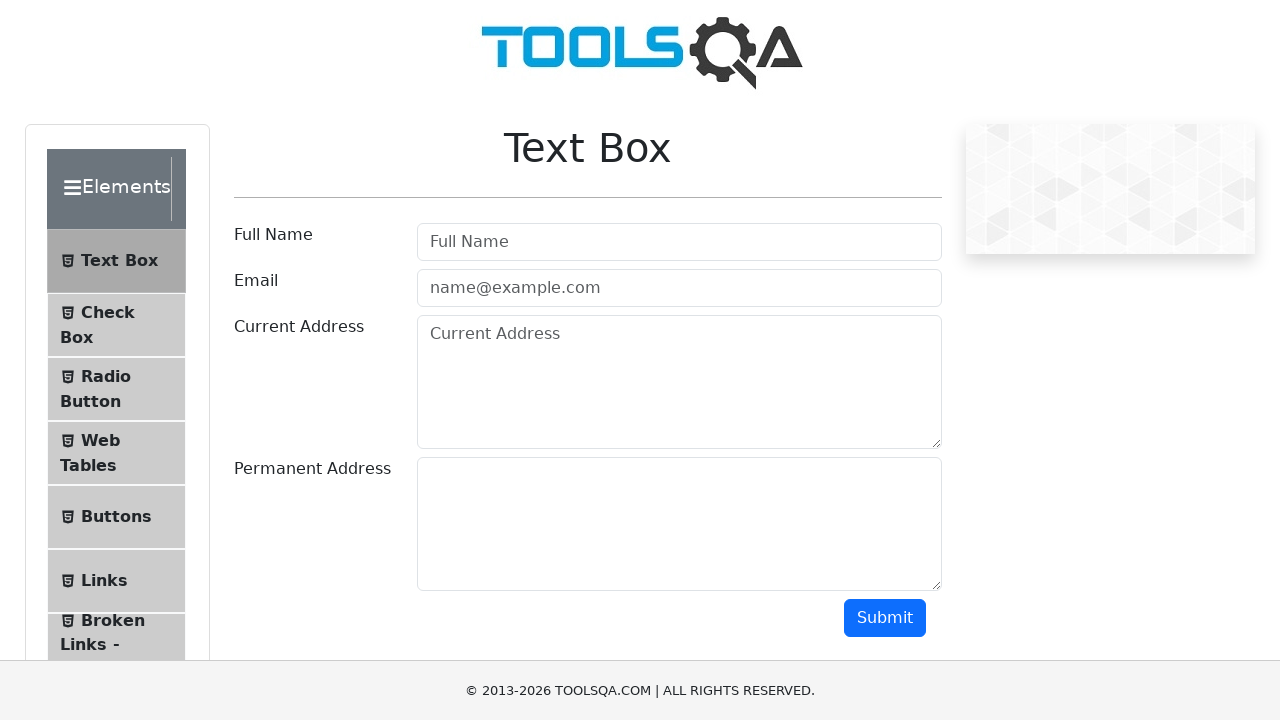

Navigated to https://demoqa.com/text-box
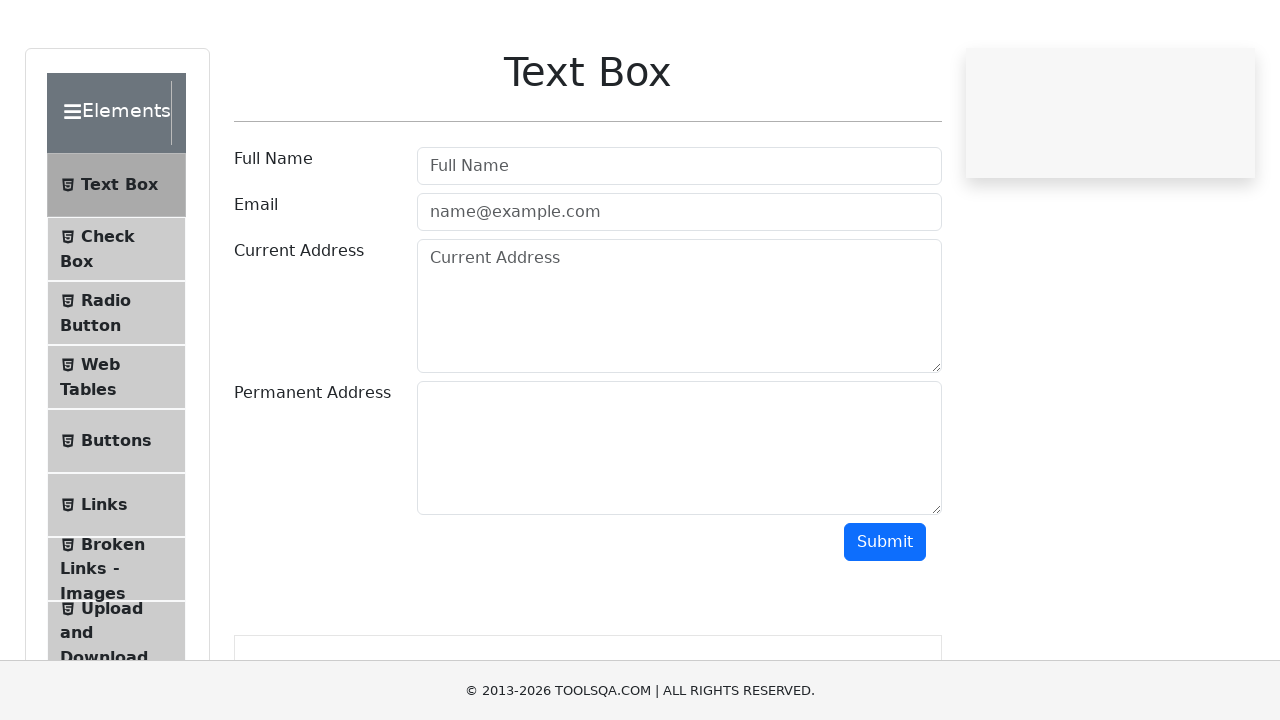

Located #userName element
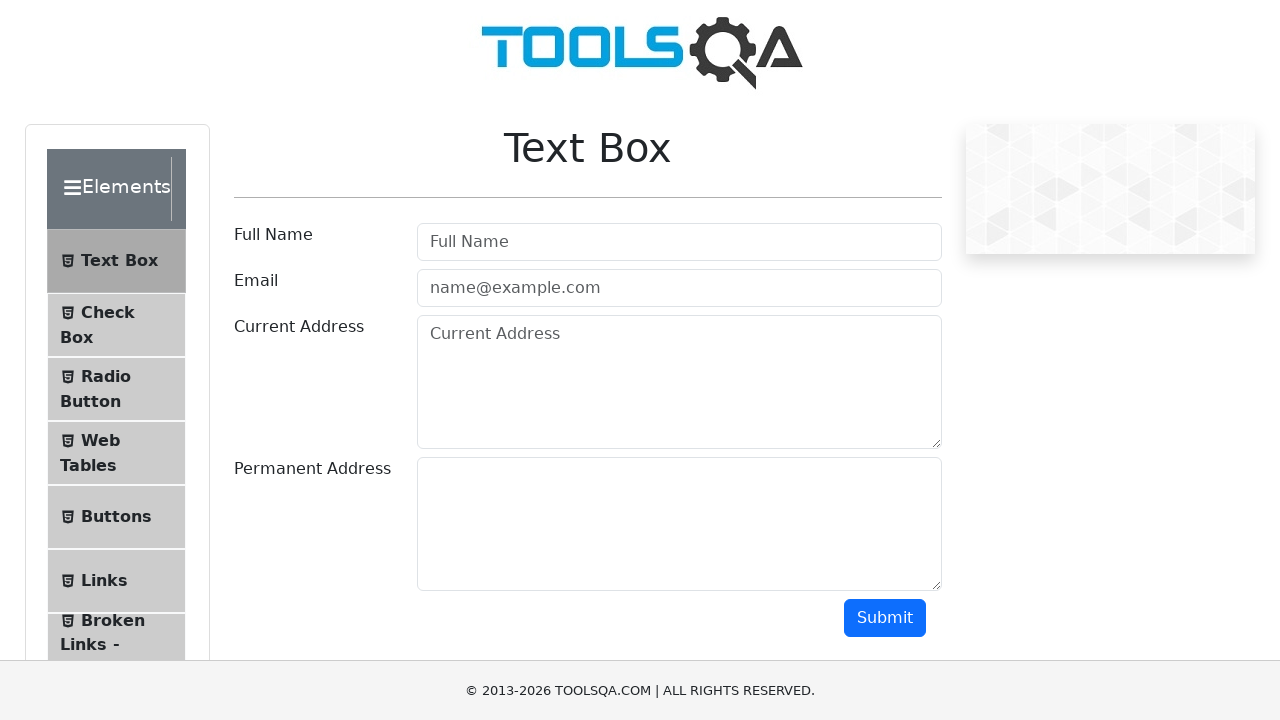

Retrieved 'name' attribute value from #userName element
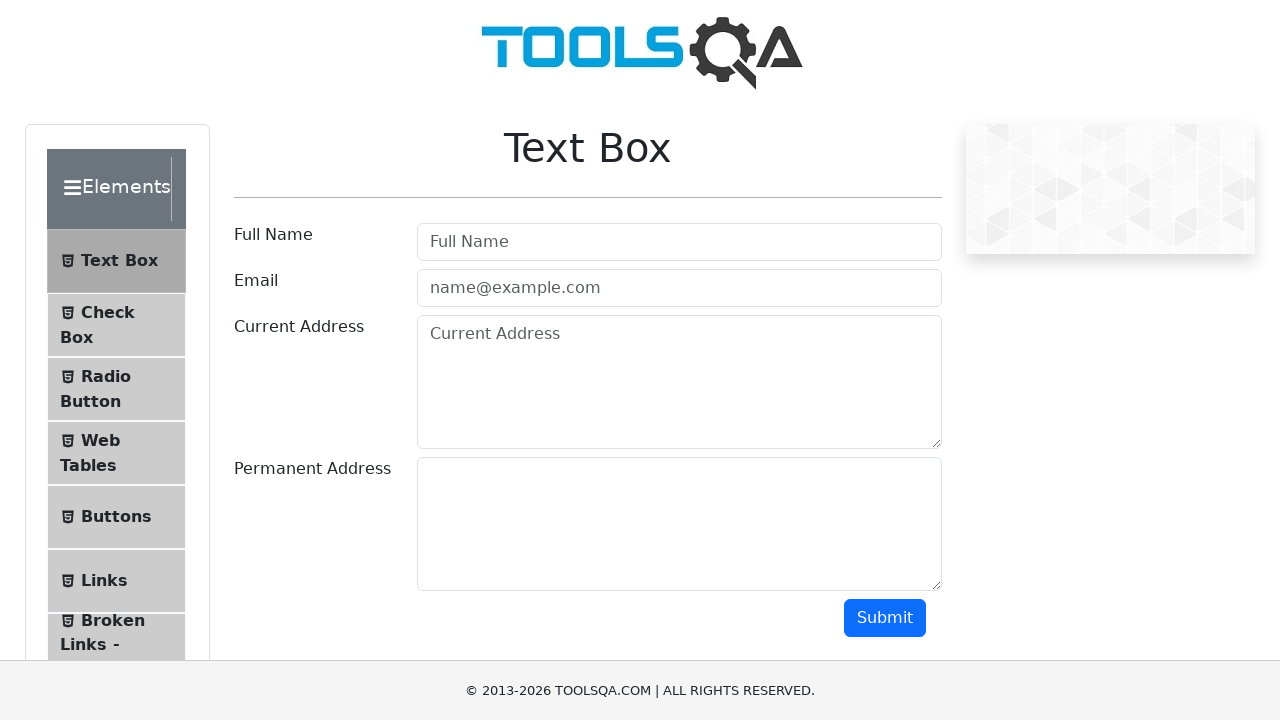

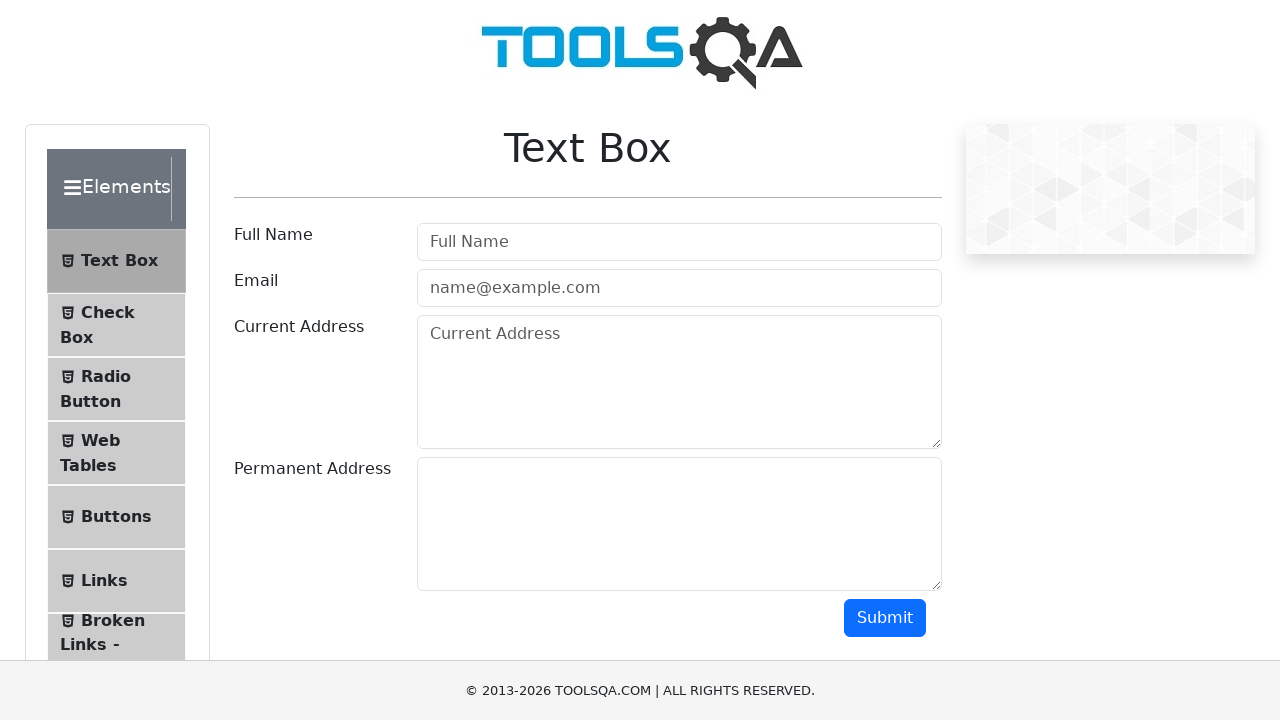